Tests an explicit wait scenario where the script waits for a price element to show "100", clicks a button, calculates a mathematical answer based on a displayed value, inputs the answer, and handles the resulting alert.

Starting URL: http://suninjuly.github.io/explicit_wait2.html

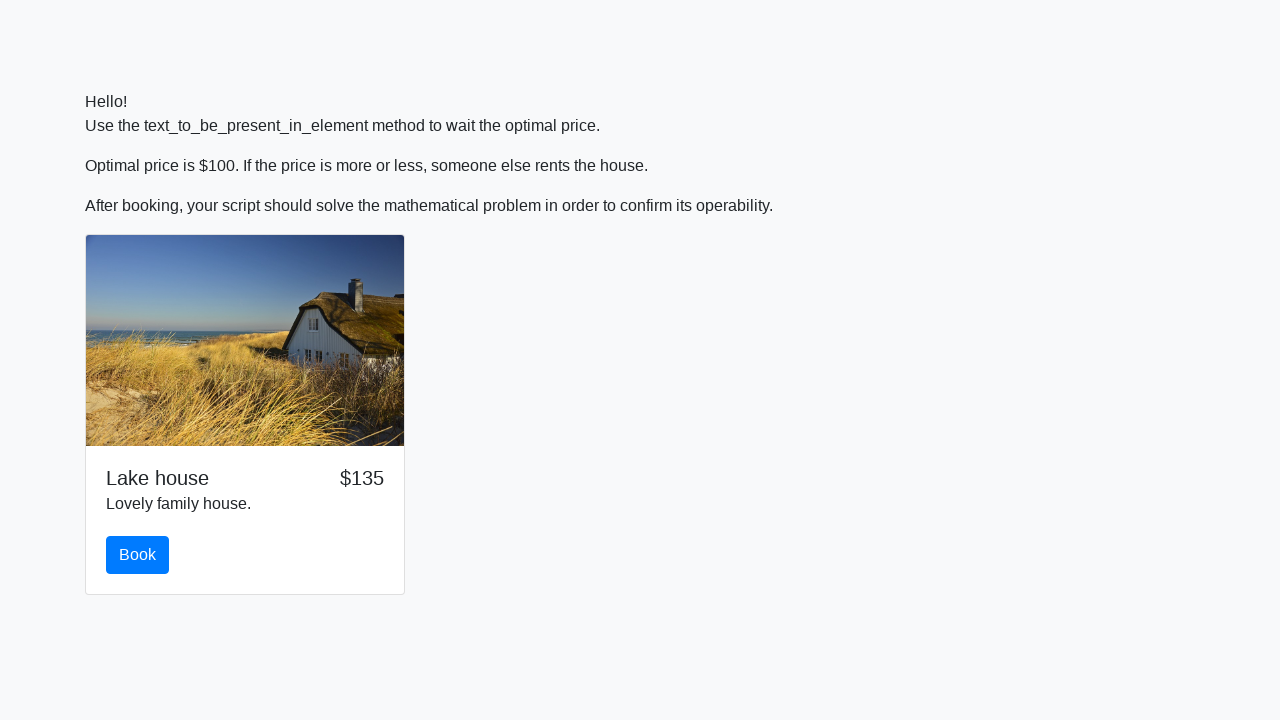

Waited for price element to display '100'
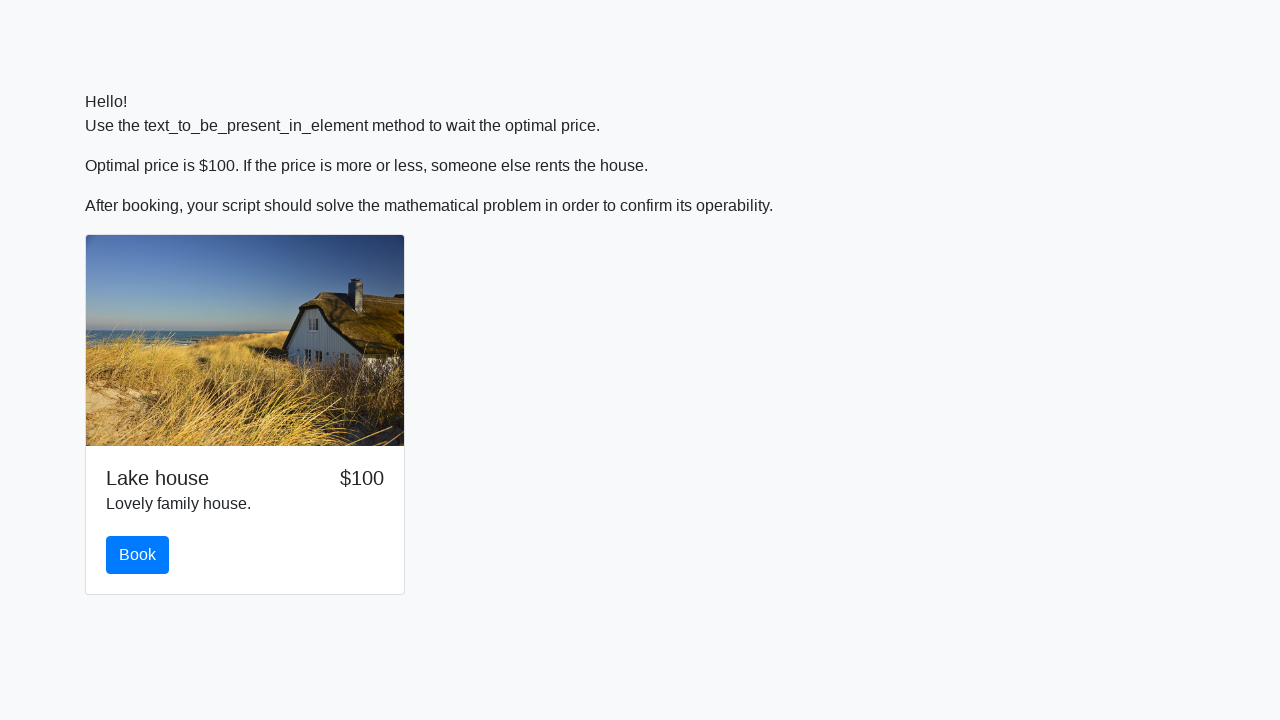

Clicked the button to proceed at (138, 555) on .btn
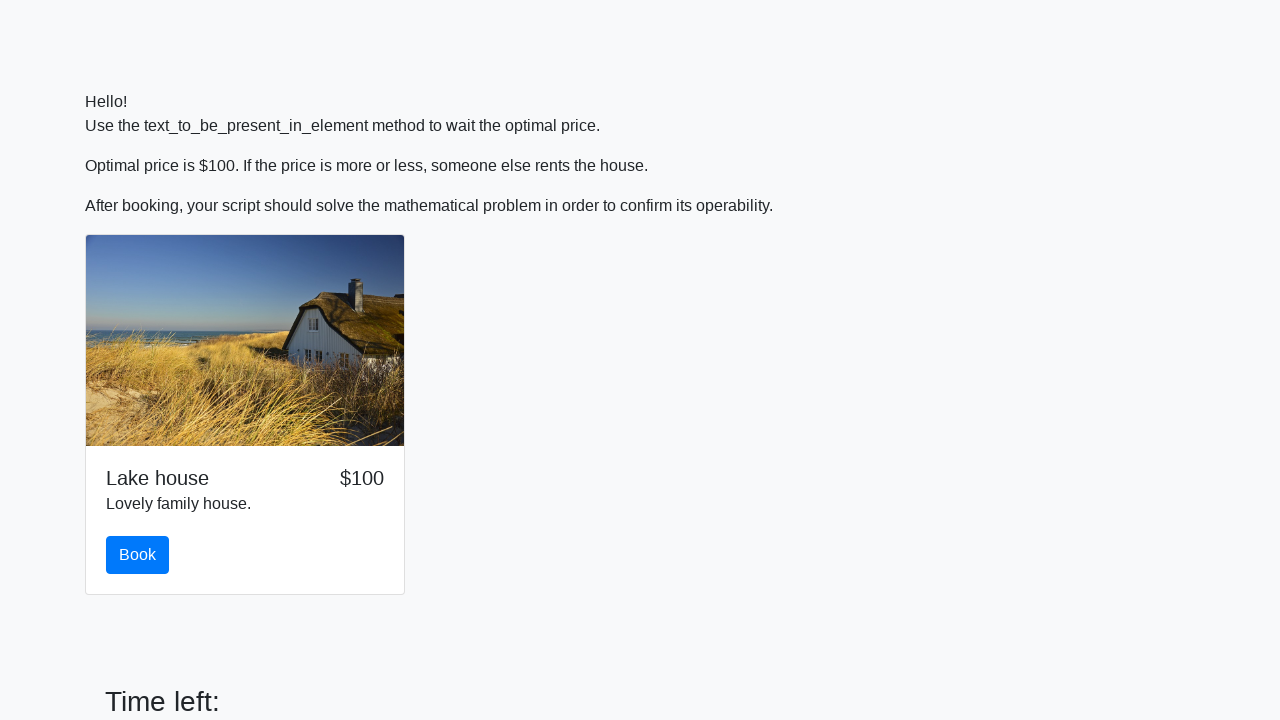

Retrieved x value from input_value element
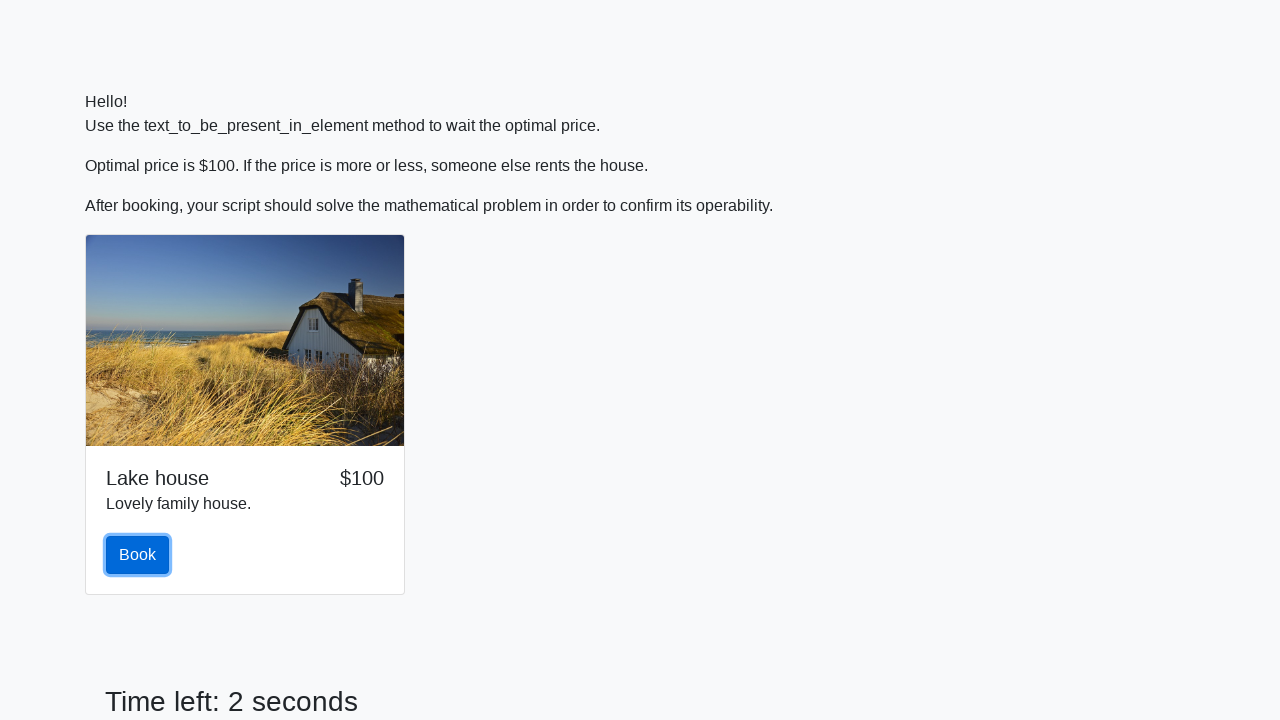

Calculated y = log(abs(12 * sin(822))) = 2.3683370047573846
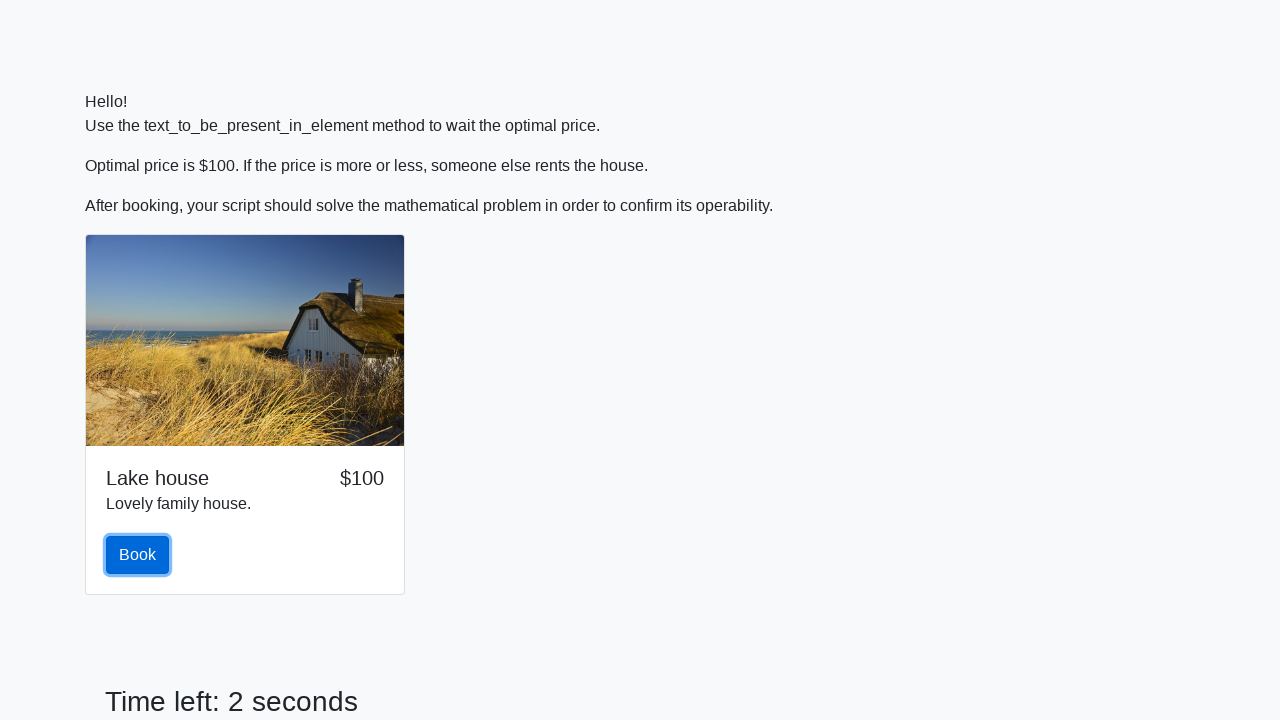

Filled answer field with calculated value: 2.3683370047573846 on #answer
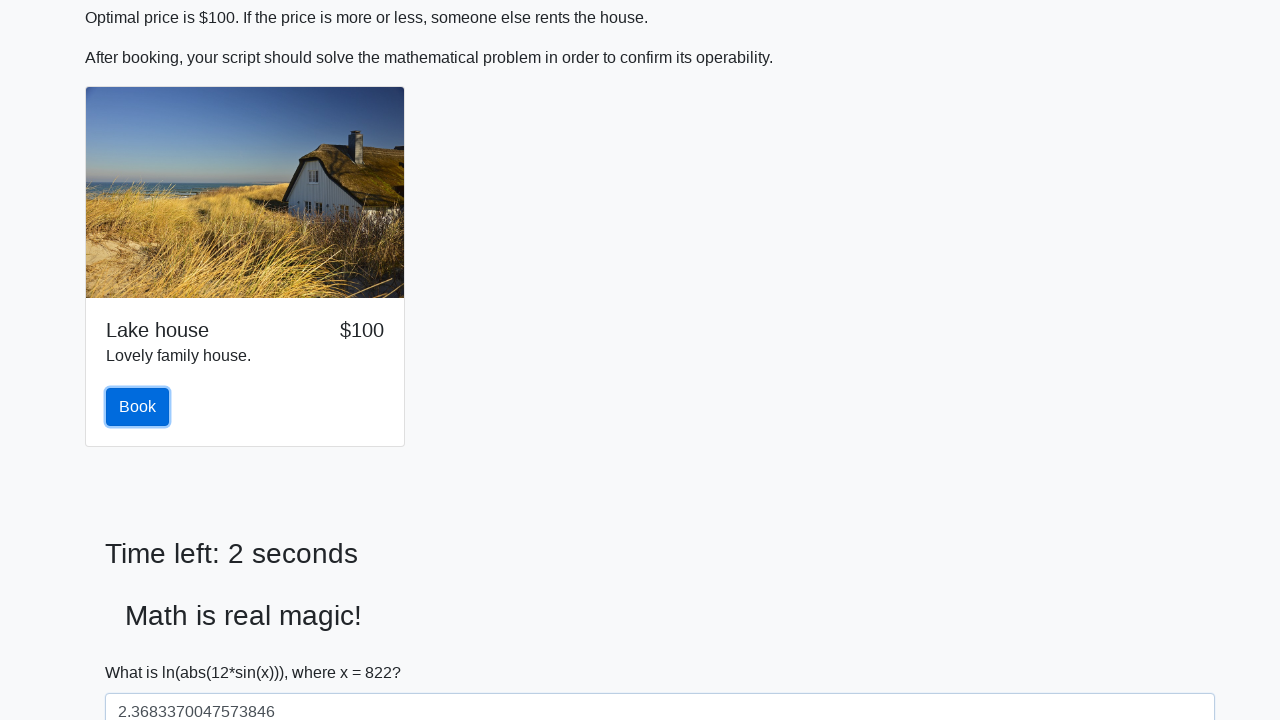

Clicked solve button at (143, 651) on #solve
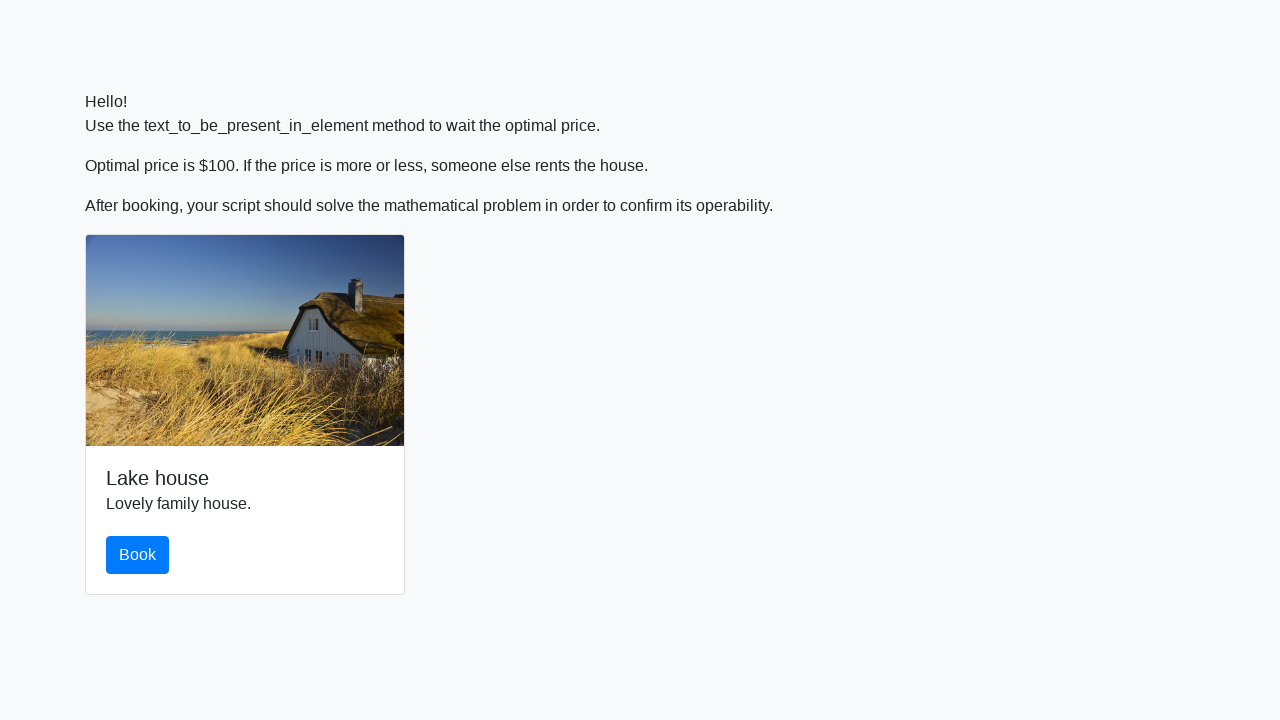

Set up alert handler to accept dialogs
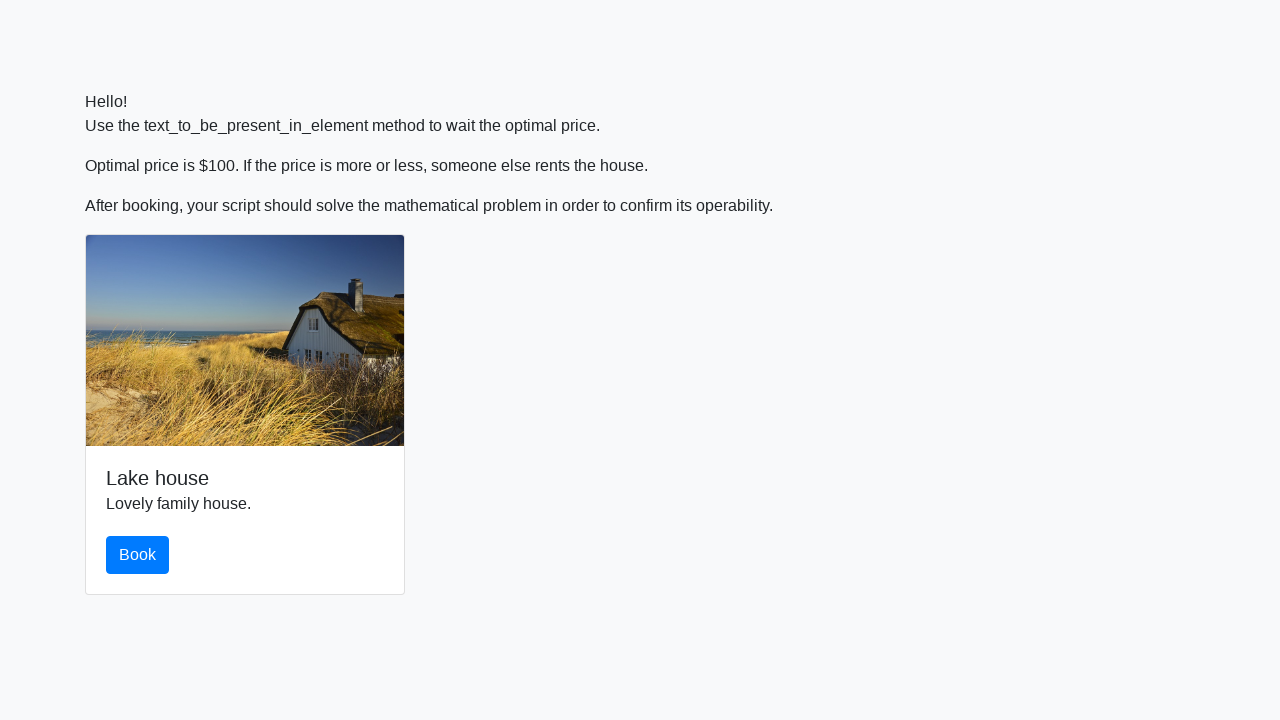

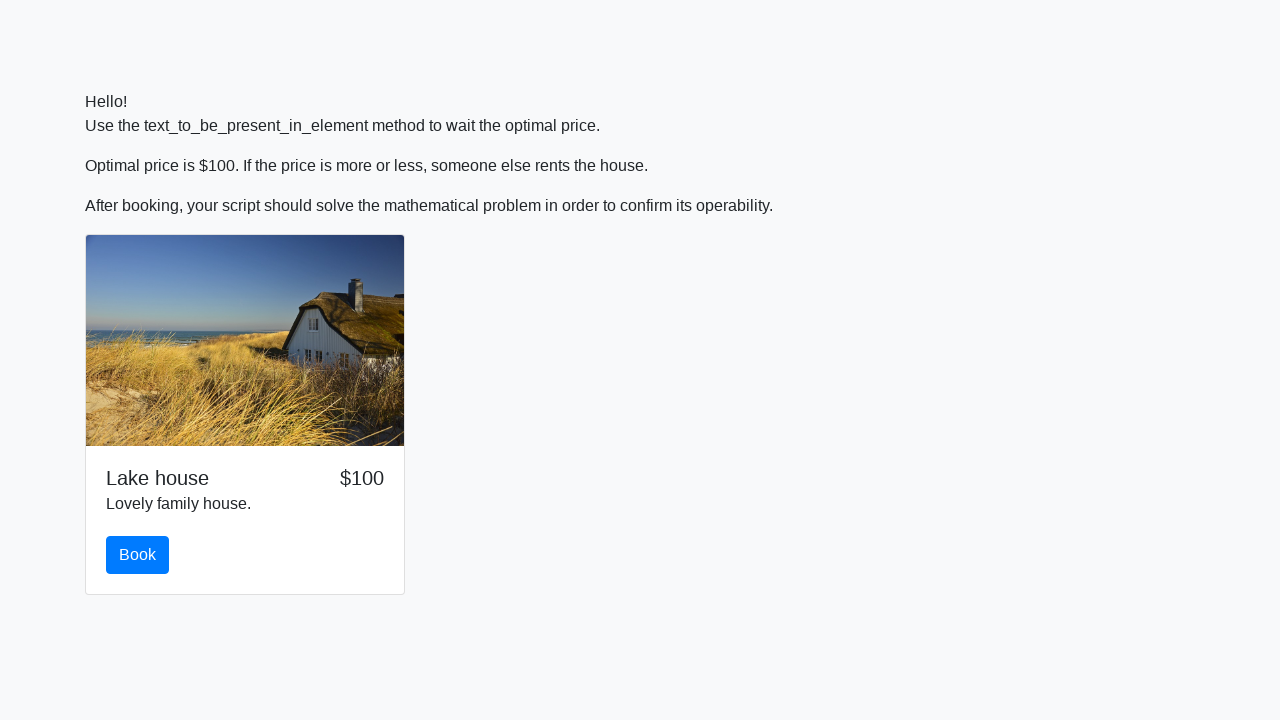